Tests a form submission flow by clicking a specific link, then filling out a form with first name, last name, city, and country fields before submitting

Starting URL: http://suninjuly.github.io/find_link_text

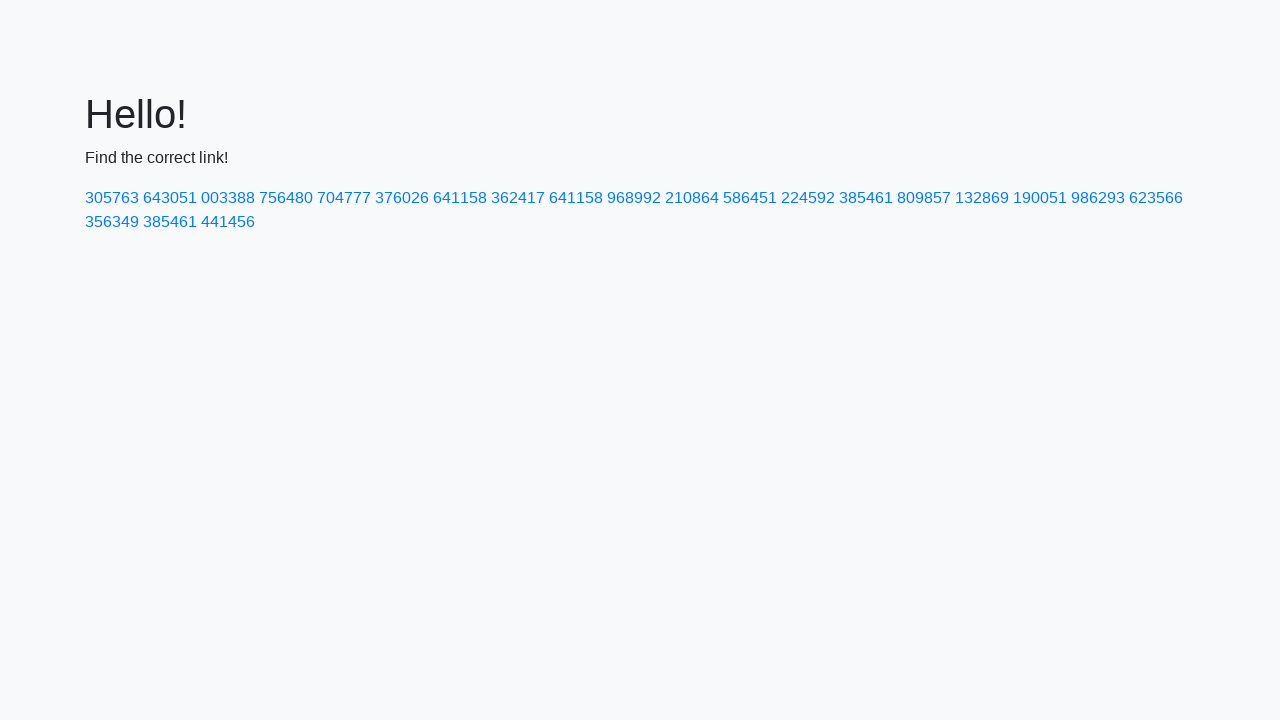

Clicked link with text '224592' at (808, 198) on text=224592
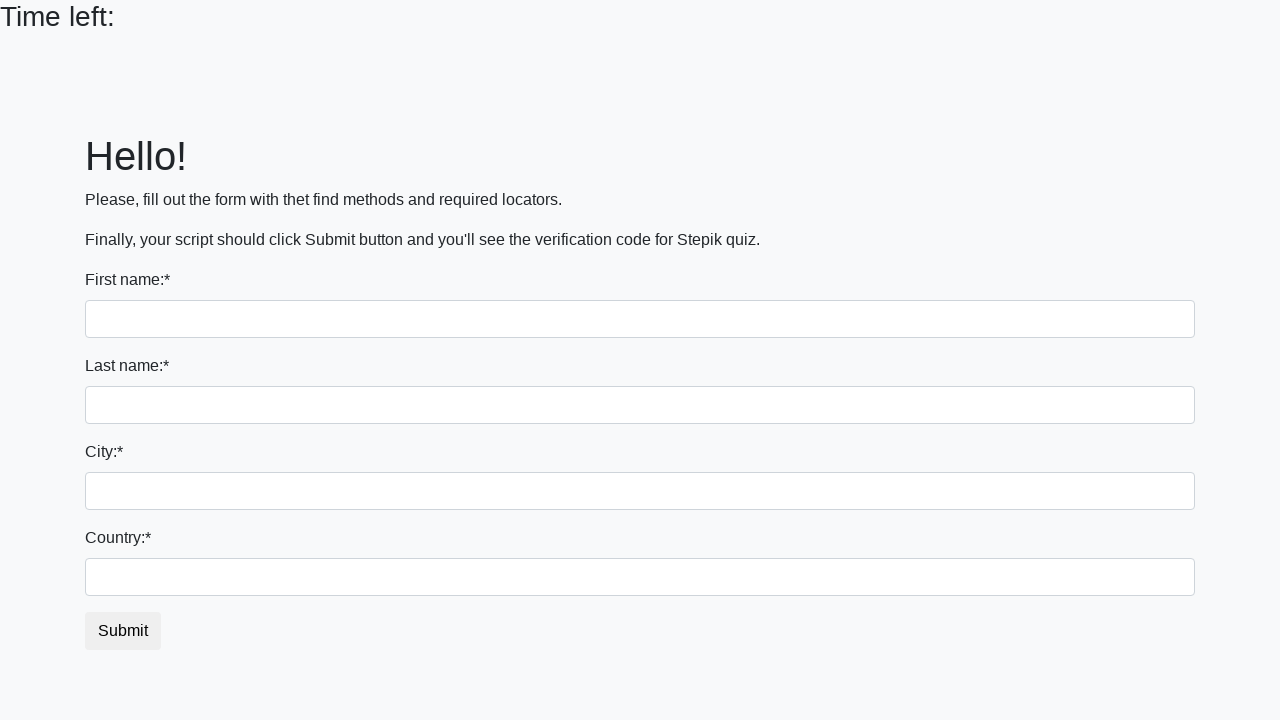

Filled first name field with 'Ivan' on input
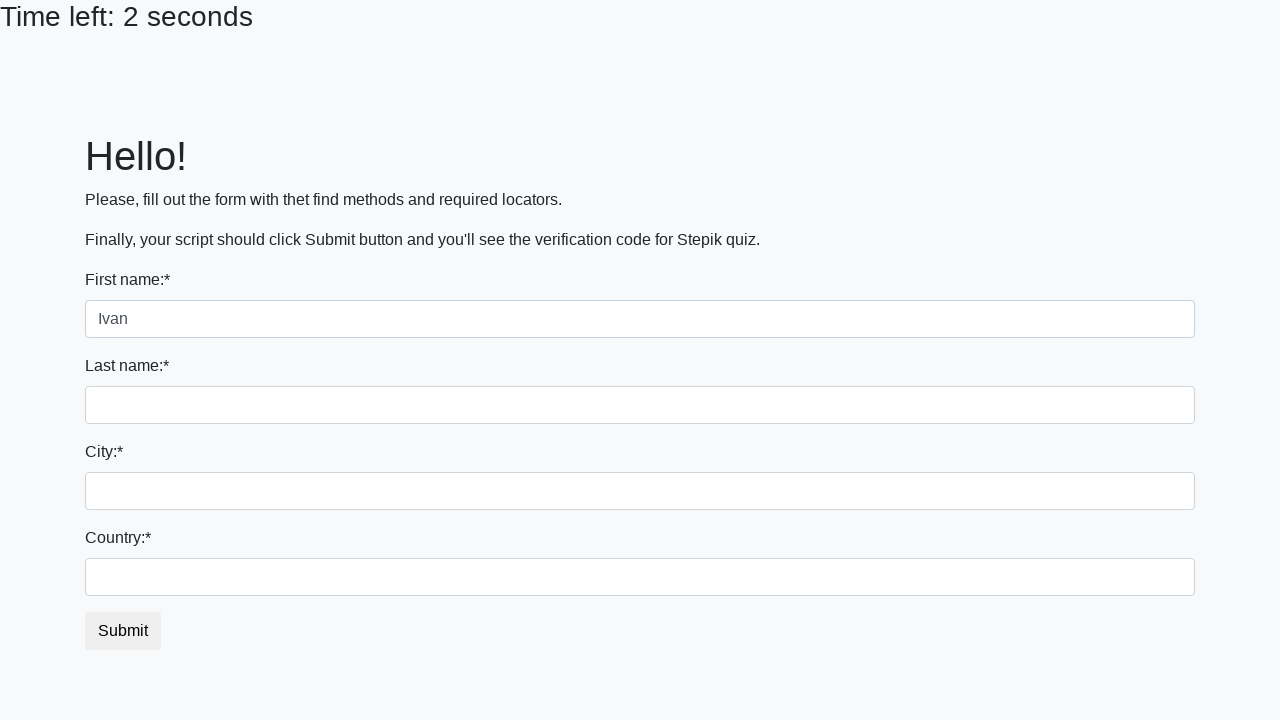

Filled last name field with 'Petrov' on input[name='last_name']
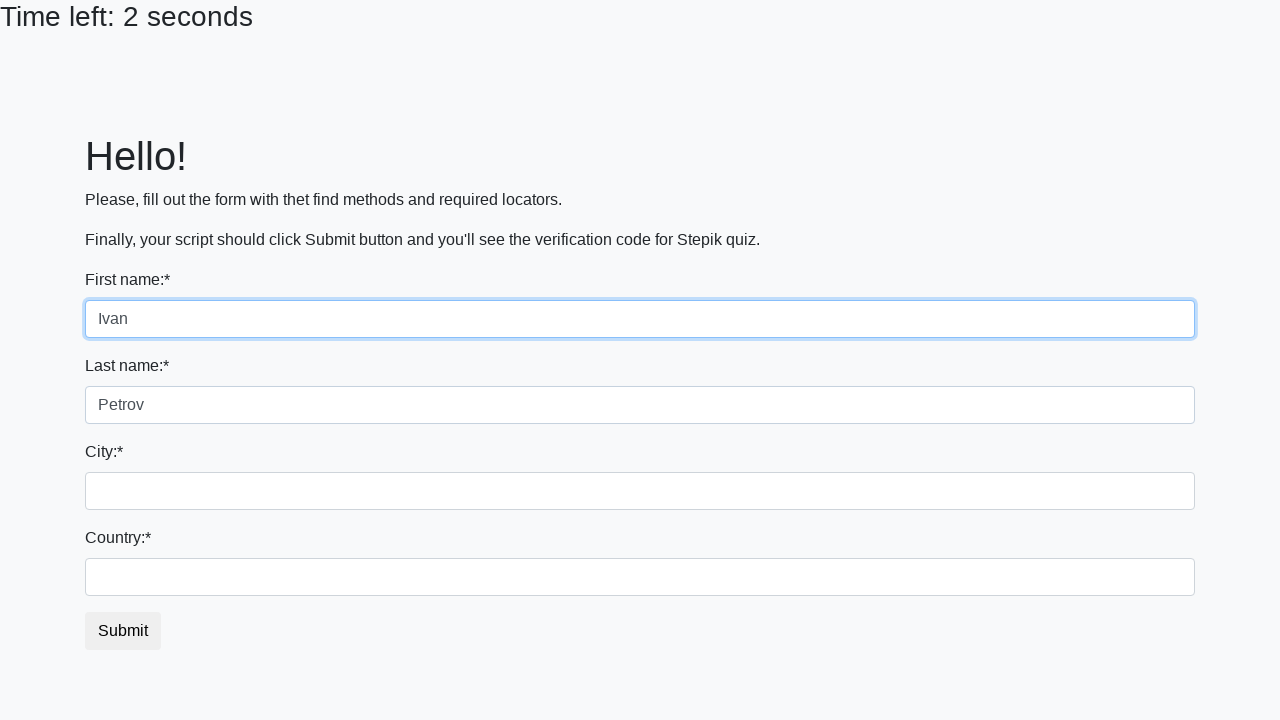

Filled city field with 'Smolensk' on .city
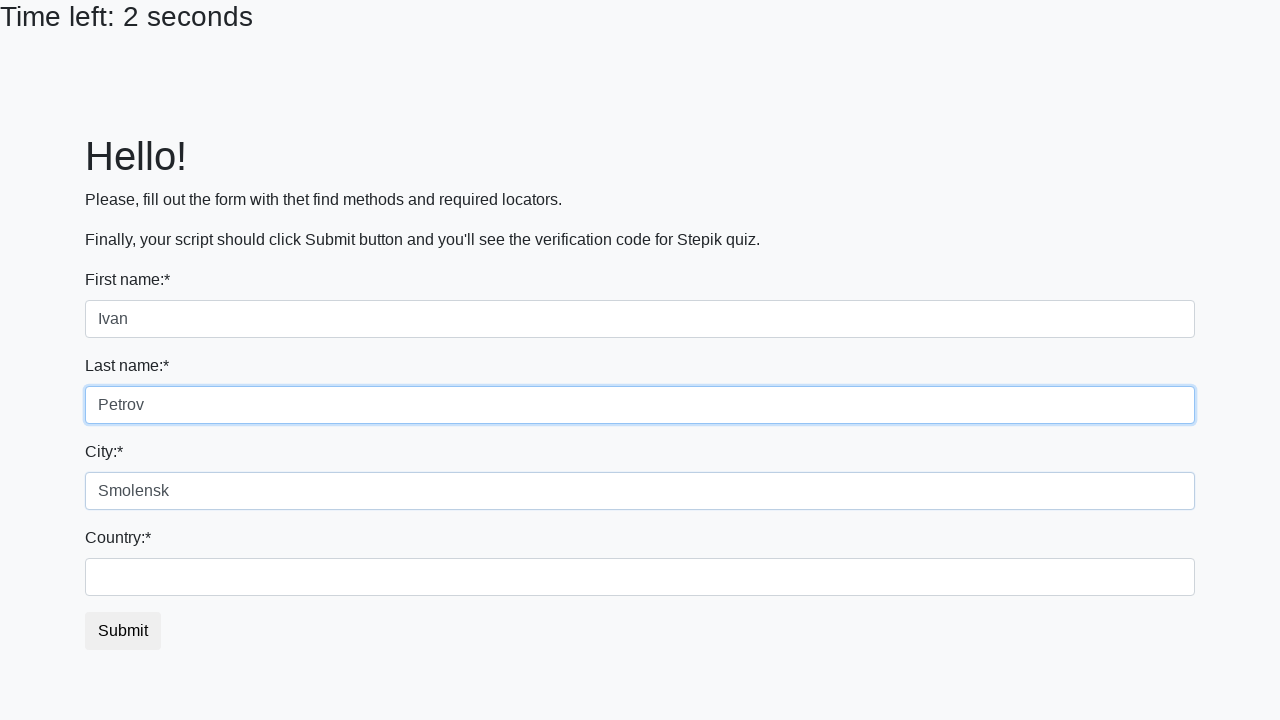

Filled country field with 'Russia' on #country
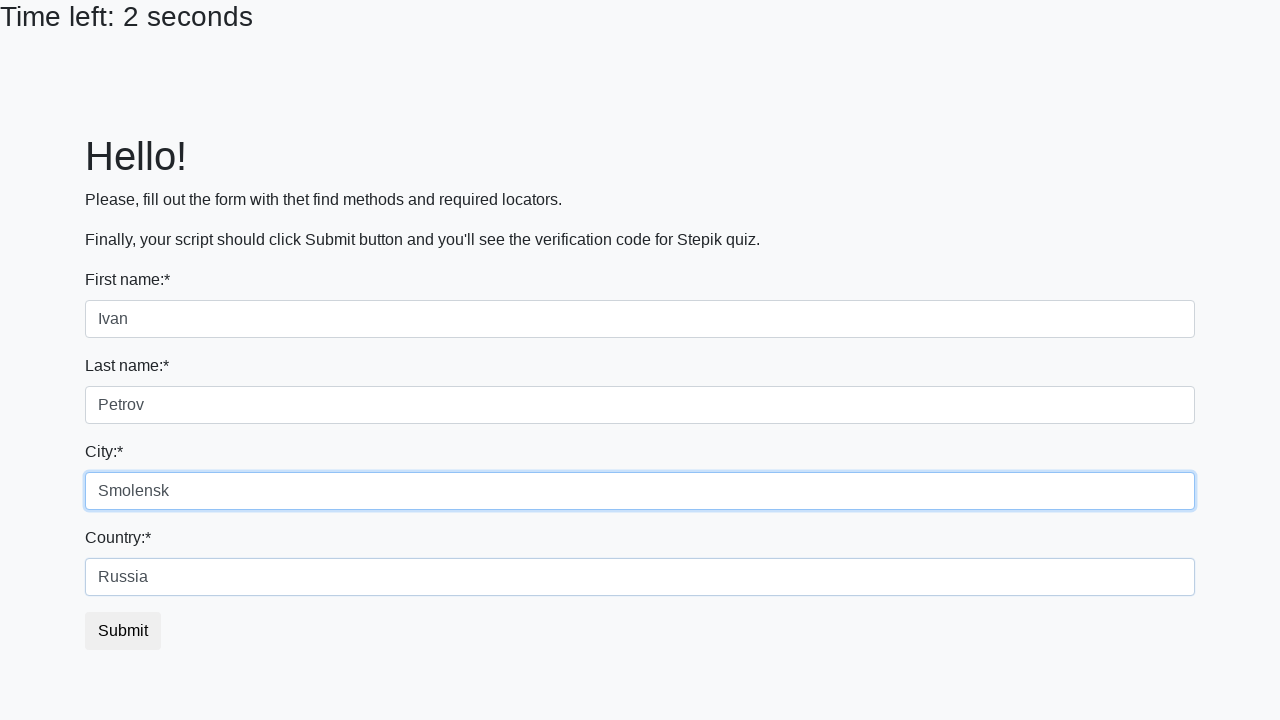

Clicked submit button to complete form submission at (123, 631) on button.btn
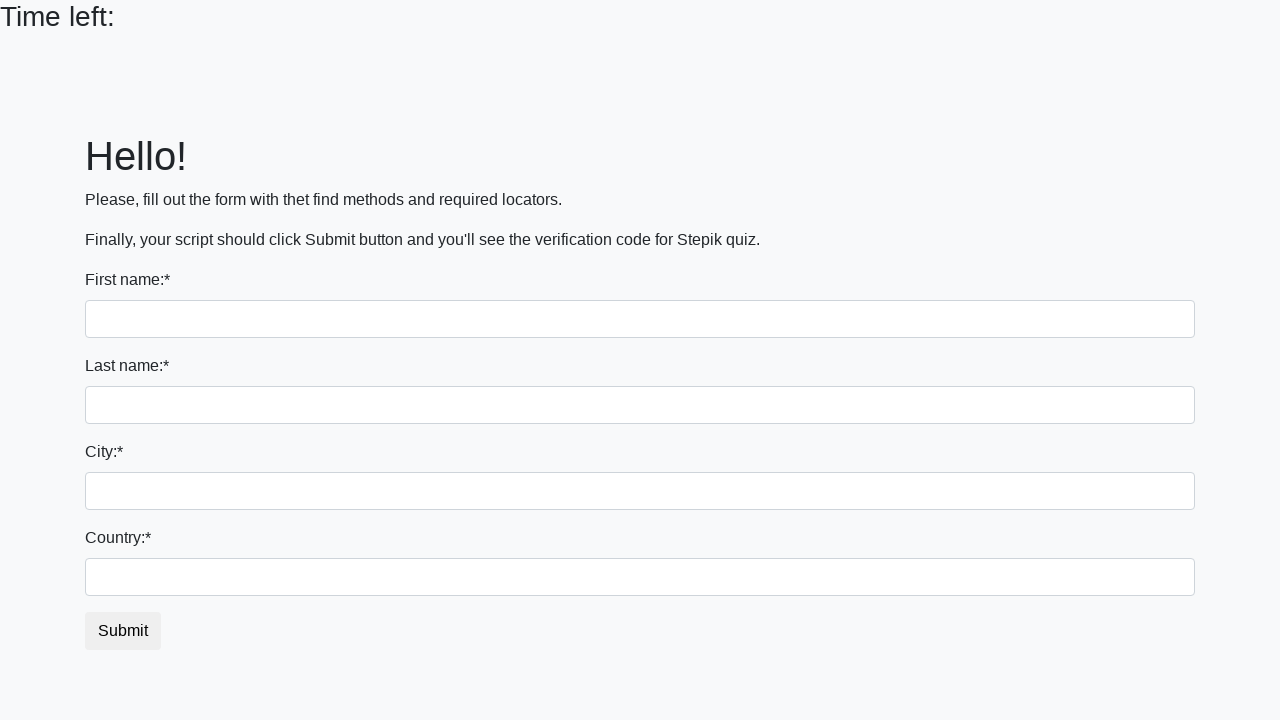

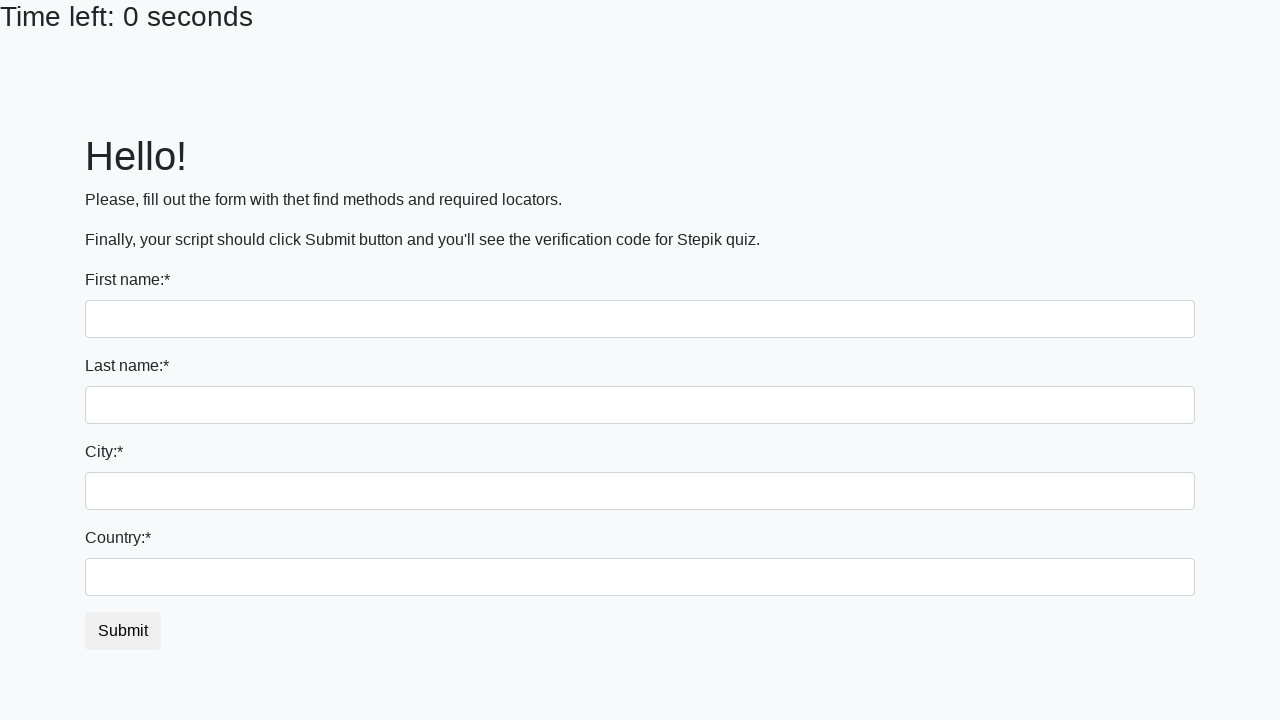